Tests that the Clear completed button displays correct text

Starting URL: https://demo.playwright.dev/todomvc

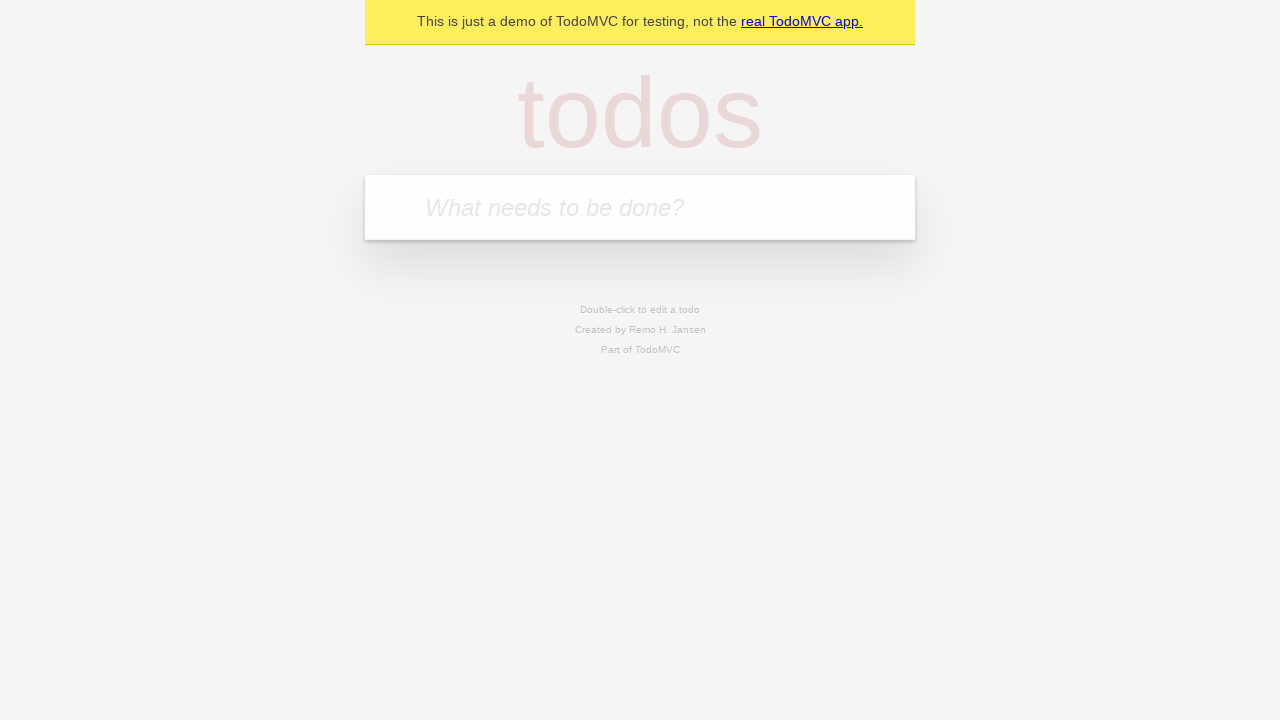

Filled todo input with 'buy some cheese' on internal:attr=[placeholder="What needs to be done?"i]
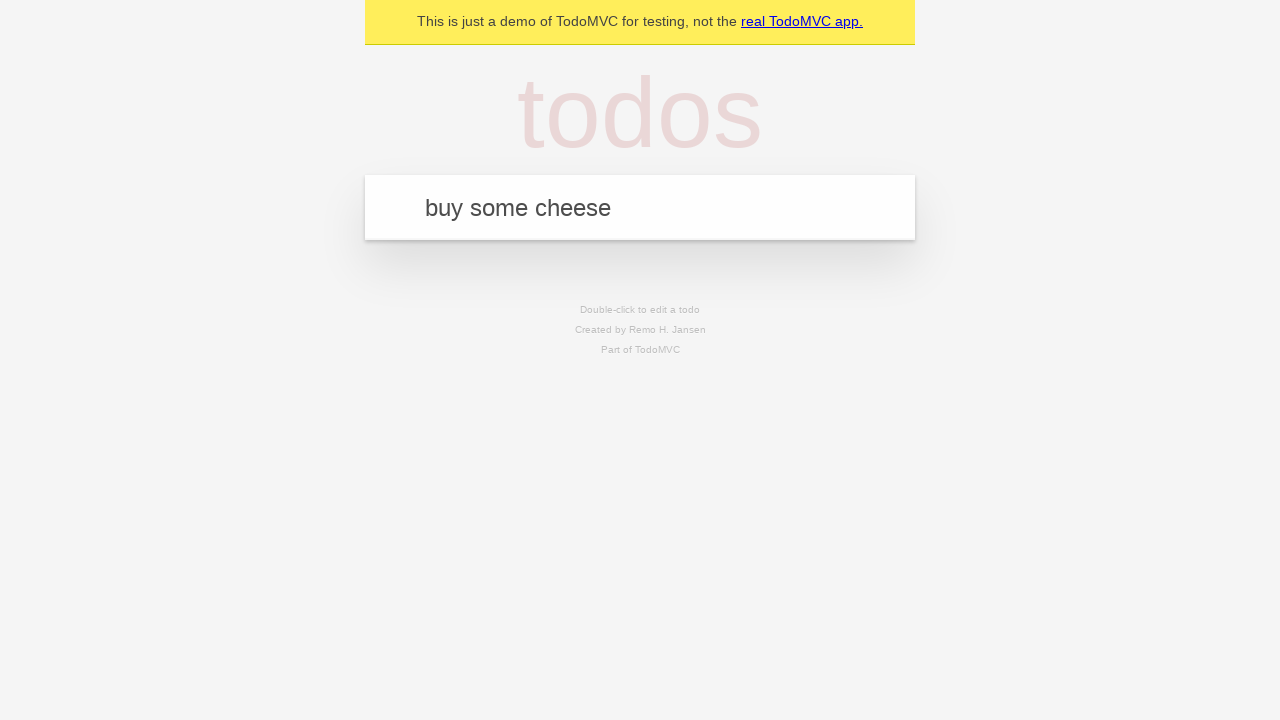

Pressed Enter to add todo 'buy some cheese' on internal:attr=[placeholder="What needs to be done?"i]
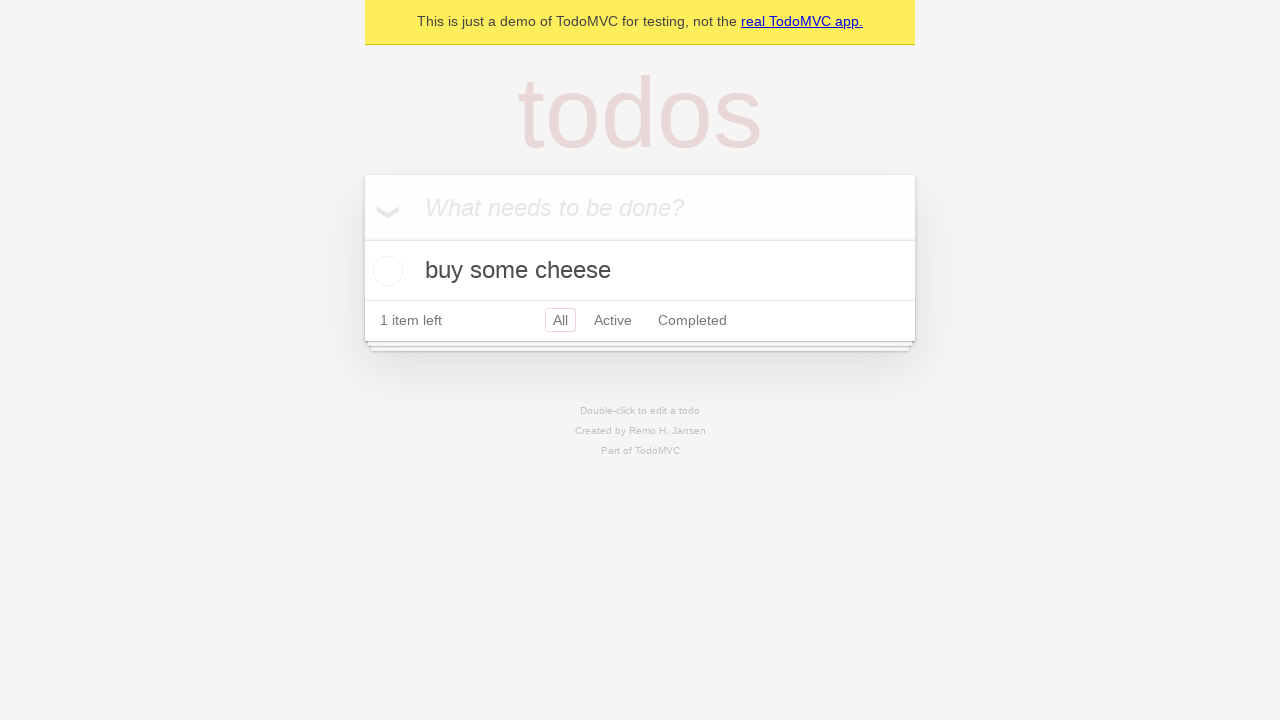

Filled todo input with 'feed the cat' on internal:attr=[placeholder="What needs to be done?"i]
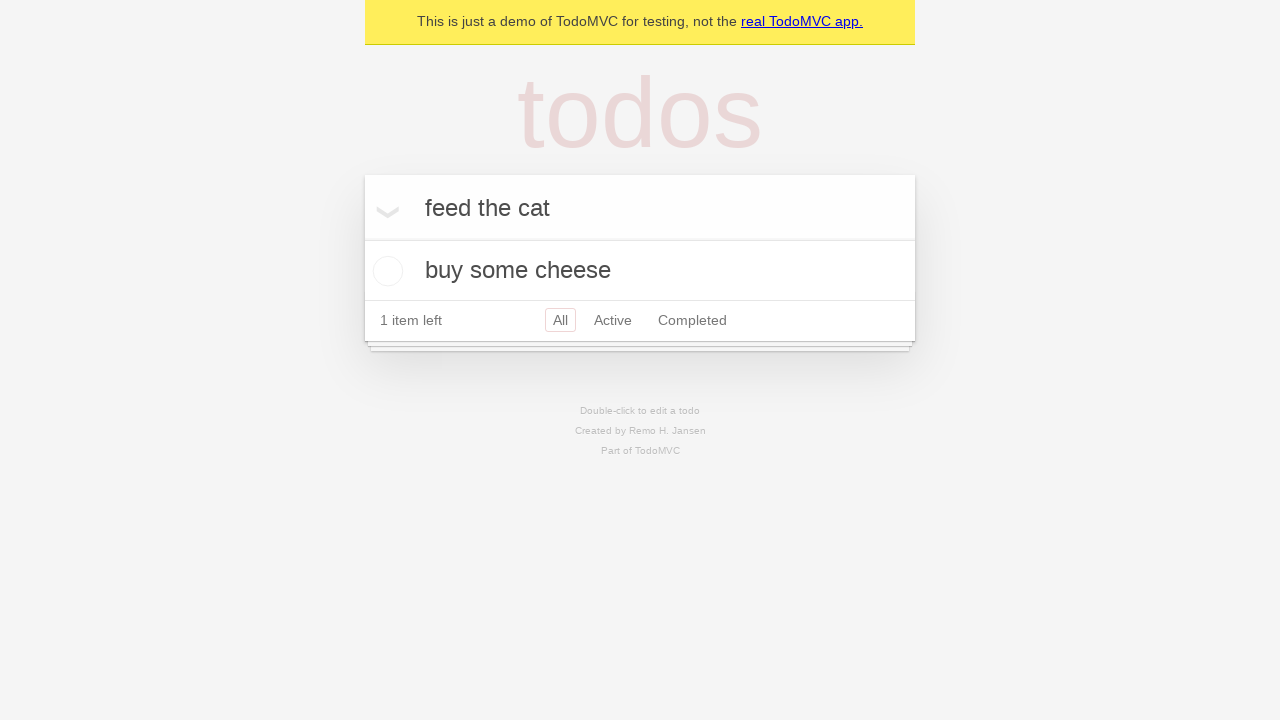

Pressed Enter to add todo 'feed the cat' on internal:attr=[placeholder="What needs to be done?"i]
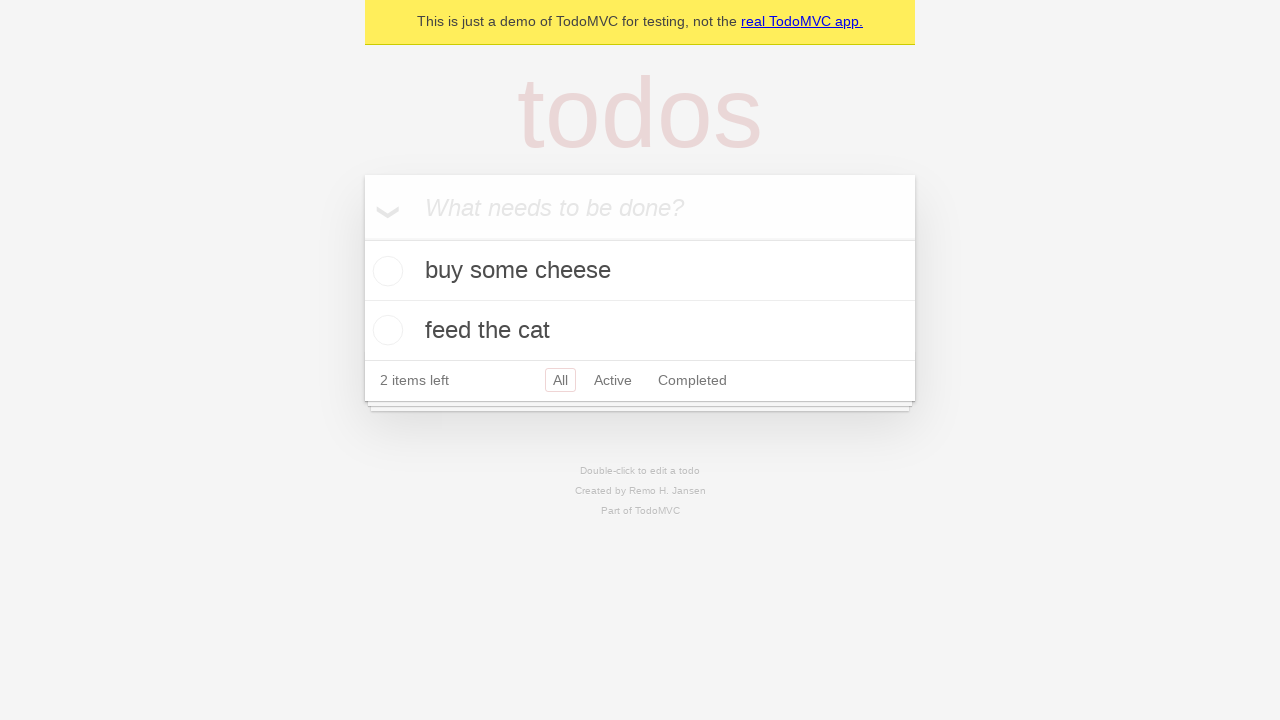

Filled todo input with 'book a doctors appointment' on internal:attr=[placeholder="What needs to be done?"i]
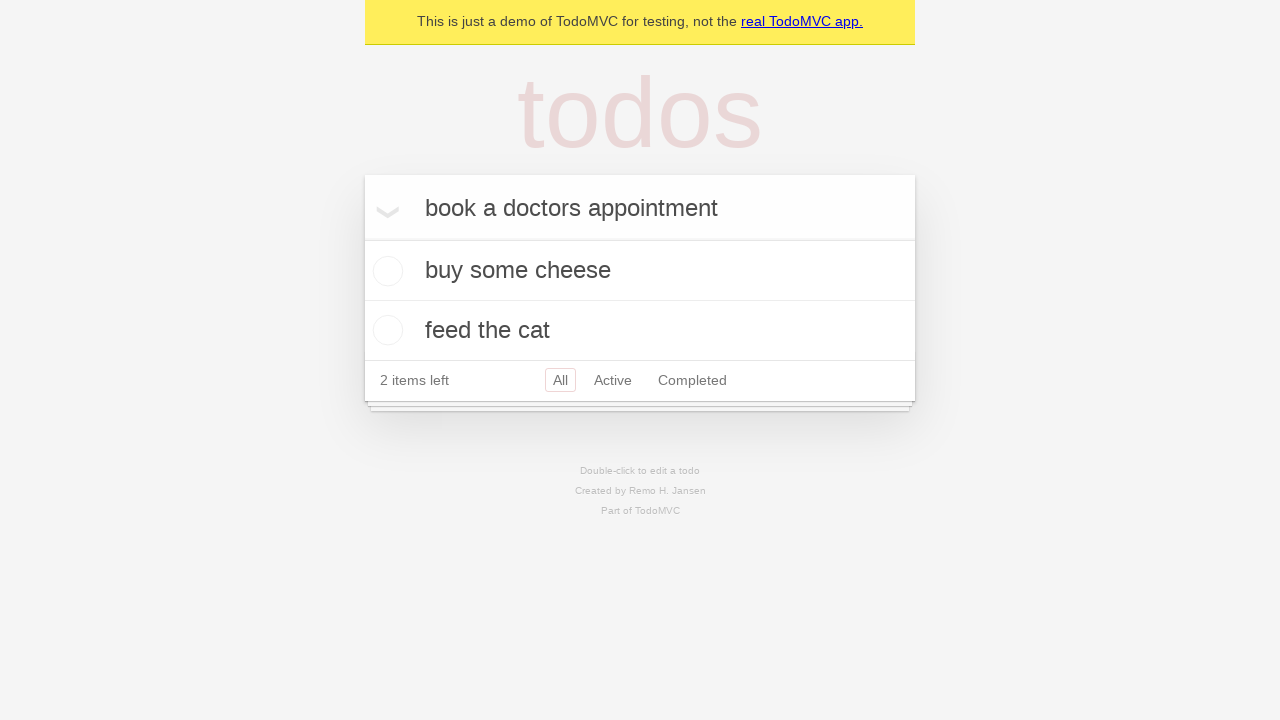

Pressed Enter to add todo 'book a doctors appointment' on internal:attr=[placeholder="What needs to be done?"i]
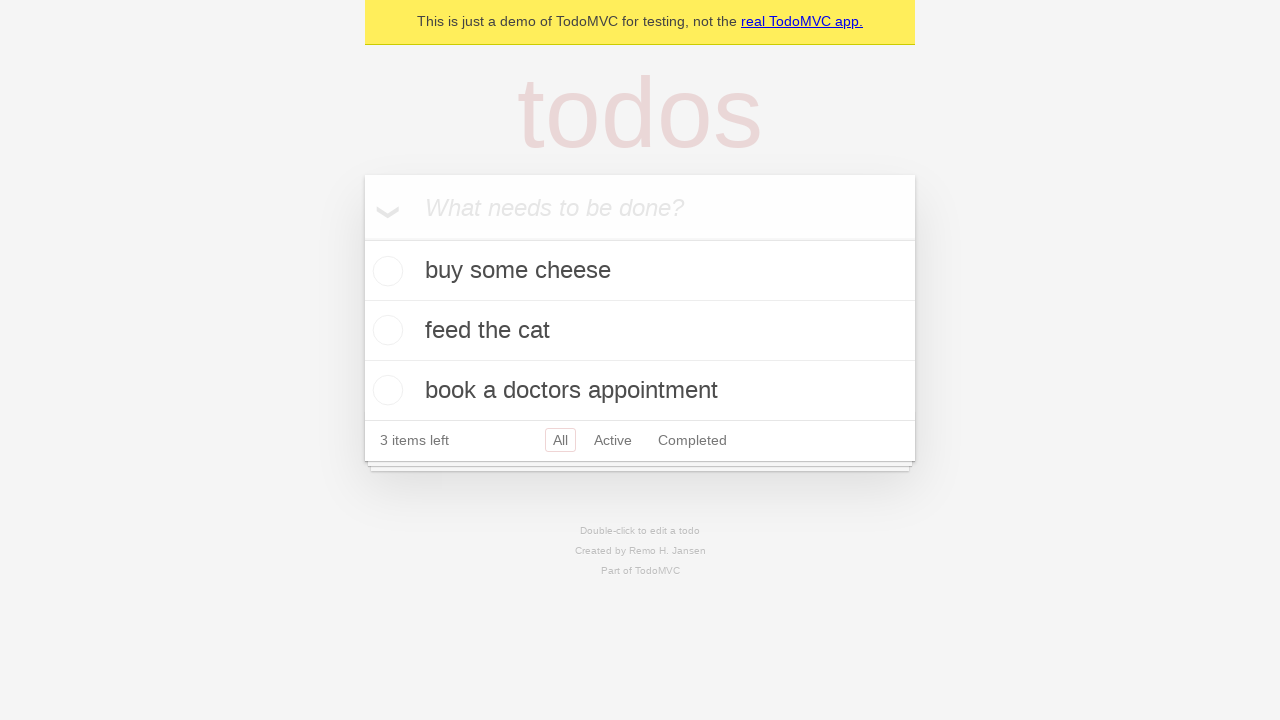

Checked the first todo item at (385, 271) on .todo-list li .toggle >> nth=0
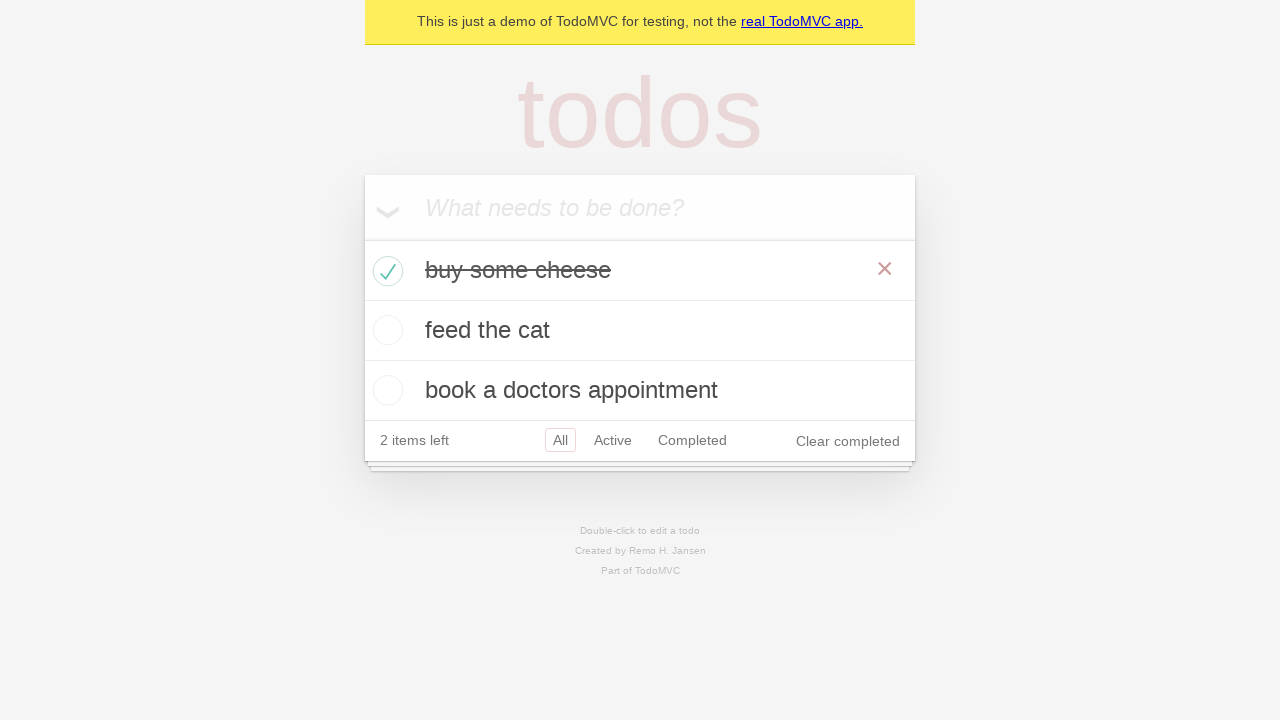

Clear completed button appeared
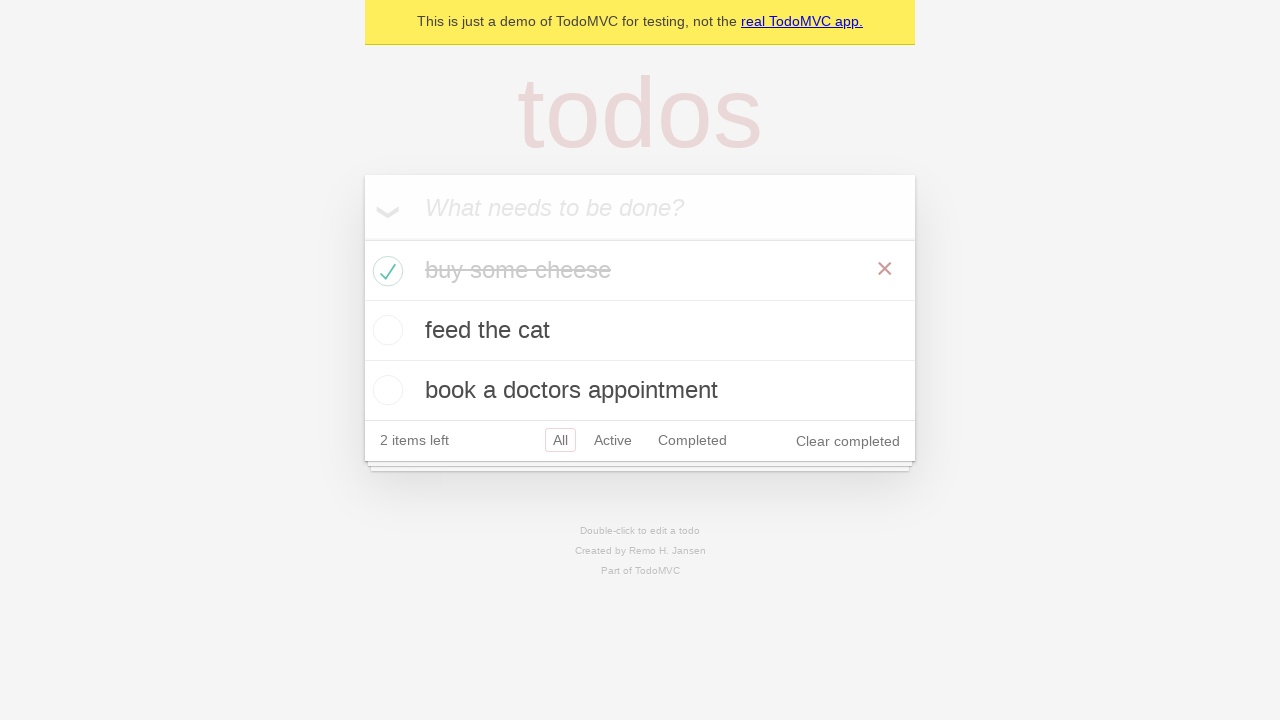

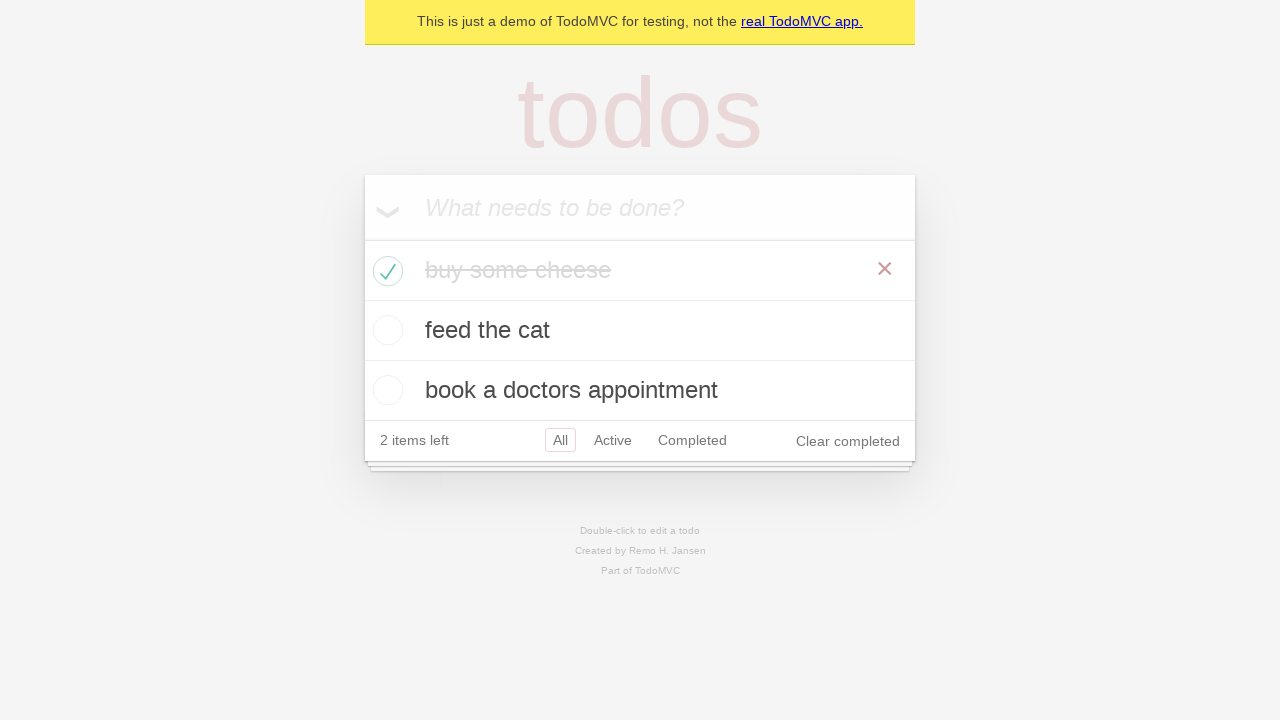